Tests file upload functionality without selecting a file, verifying that an error message is displayed

Starting URL: http://the-internet.herokuapp.com/upload

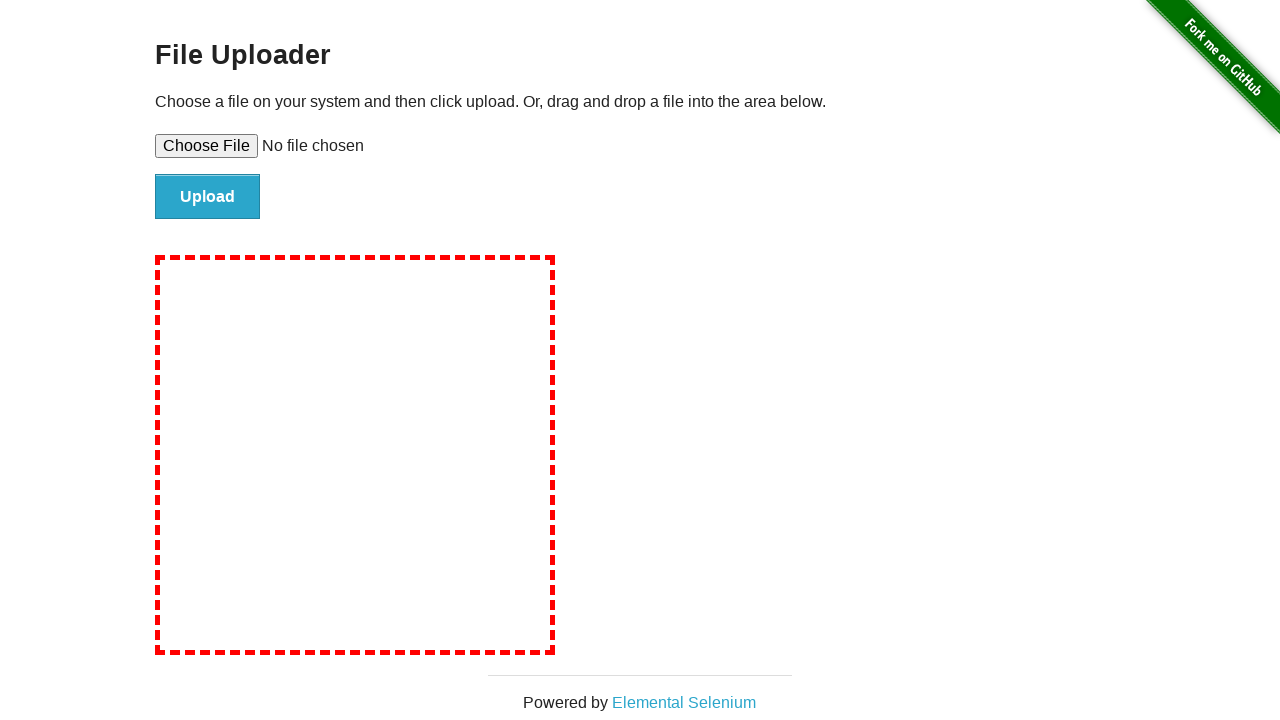

Clicked upload button without selecting a file at (208, 197) on [class='button']
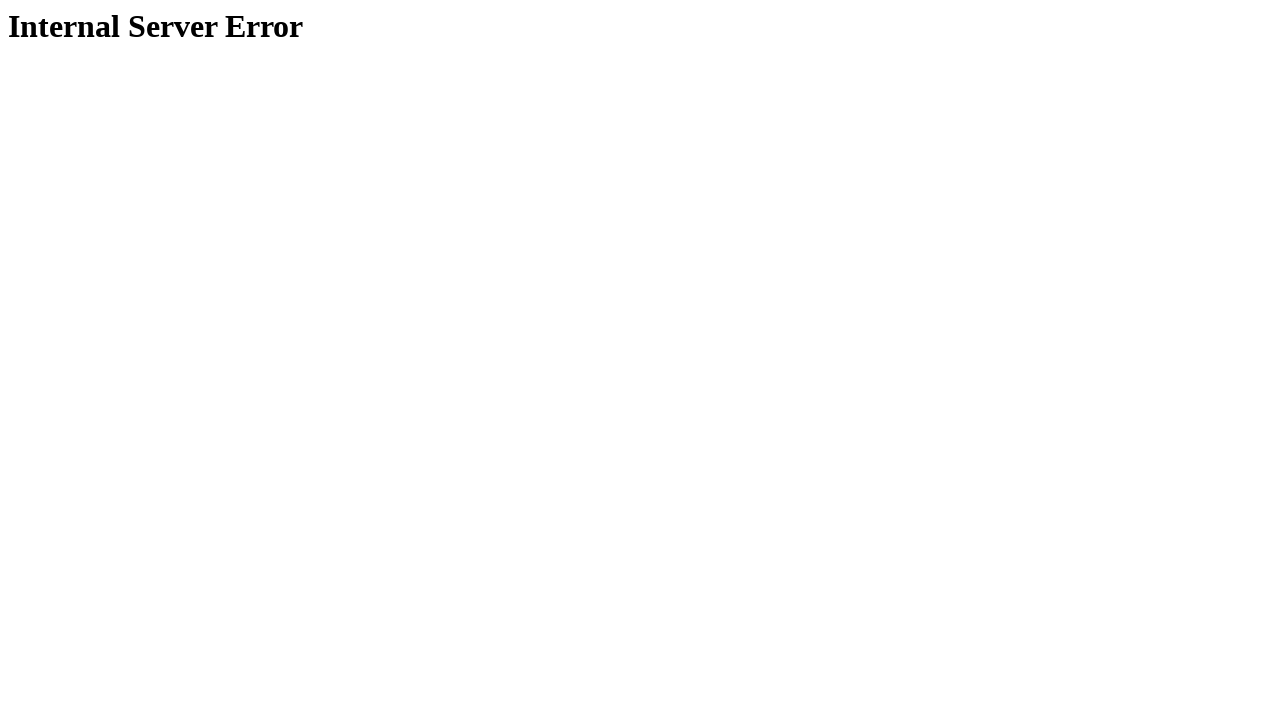

Waited for error message heading to appear
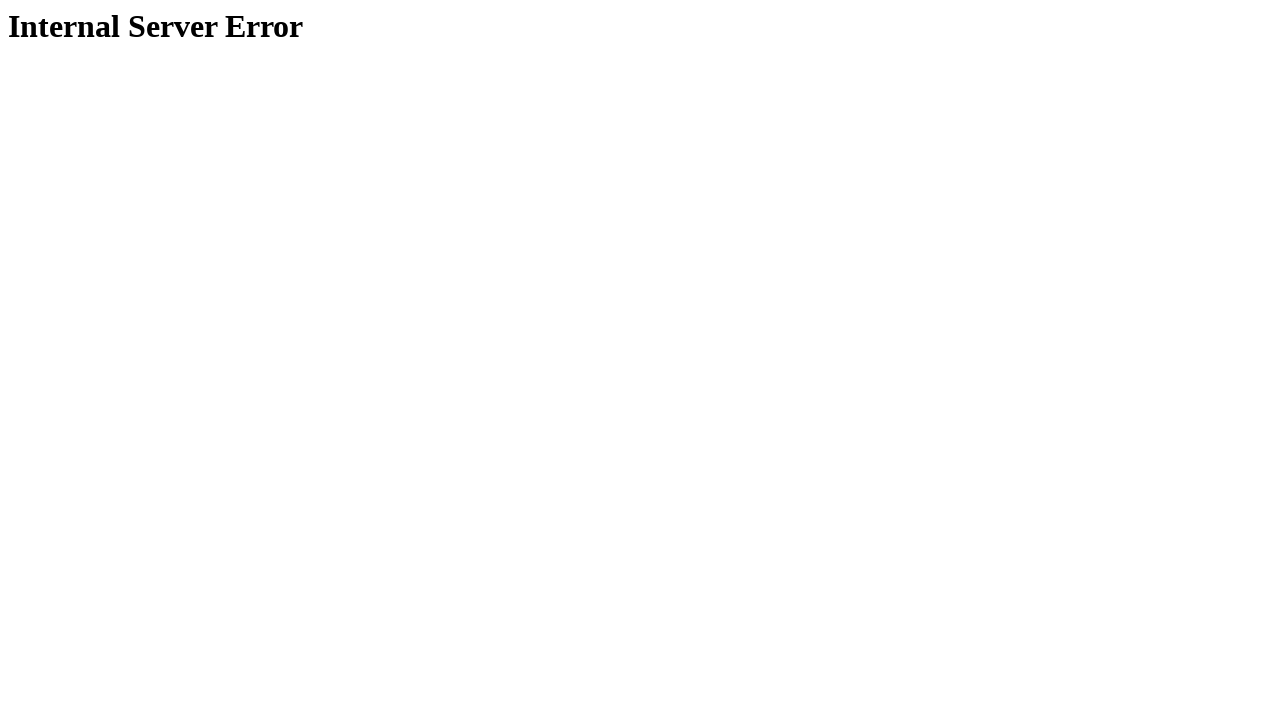

Retrieved error message text: 'Internal Server Error'
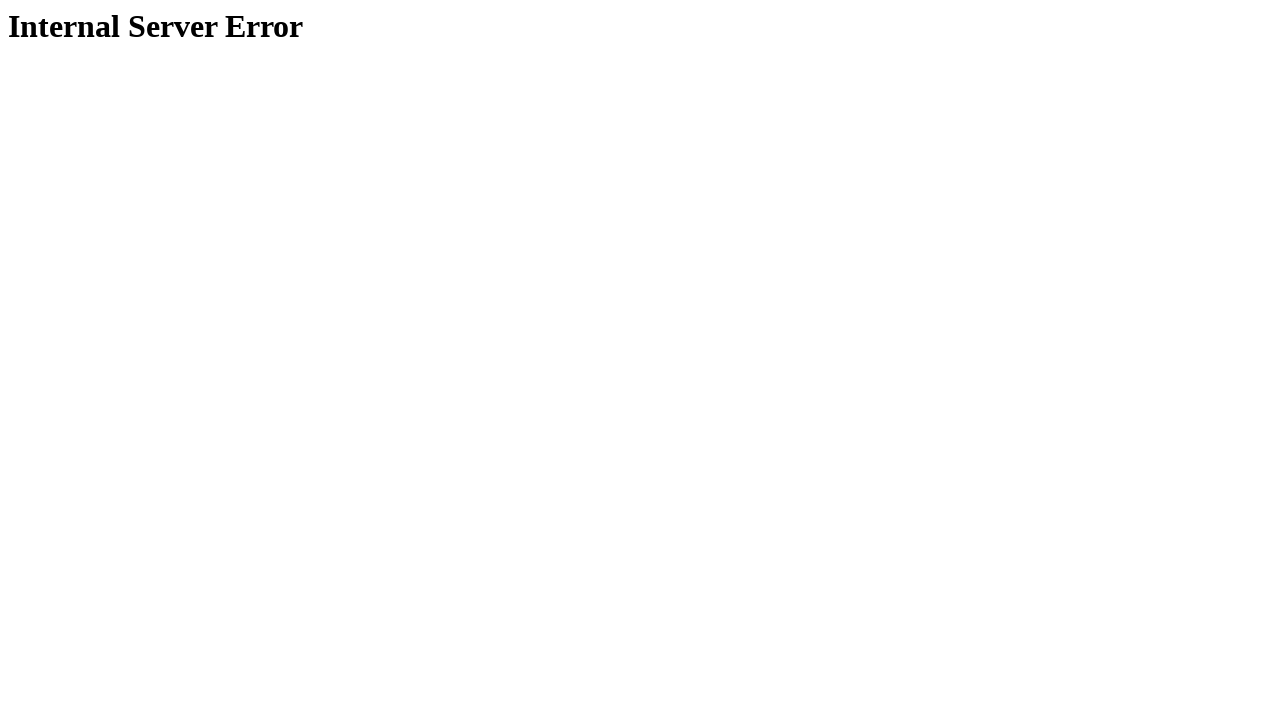

Verified error message matches expected text 'Internal Server Error'
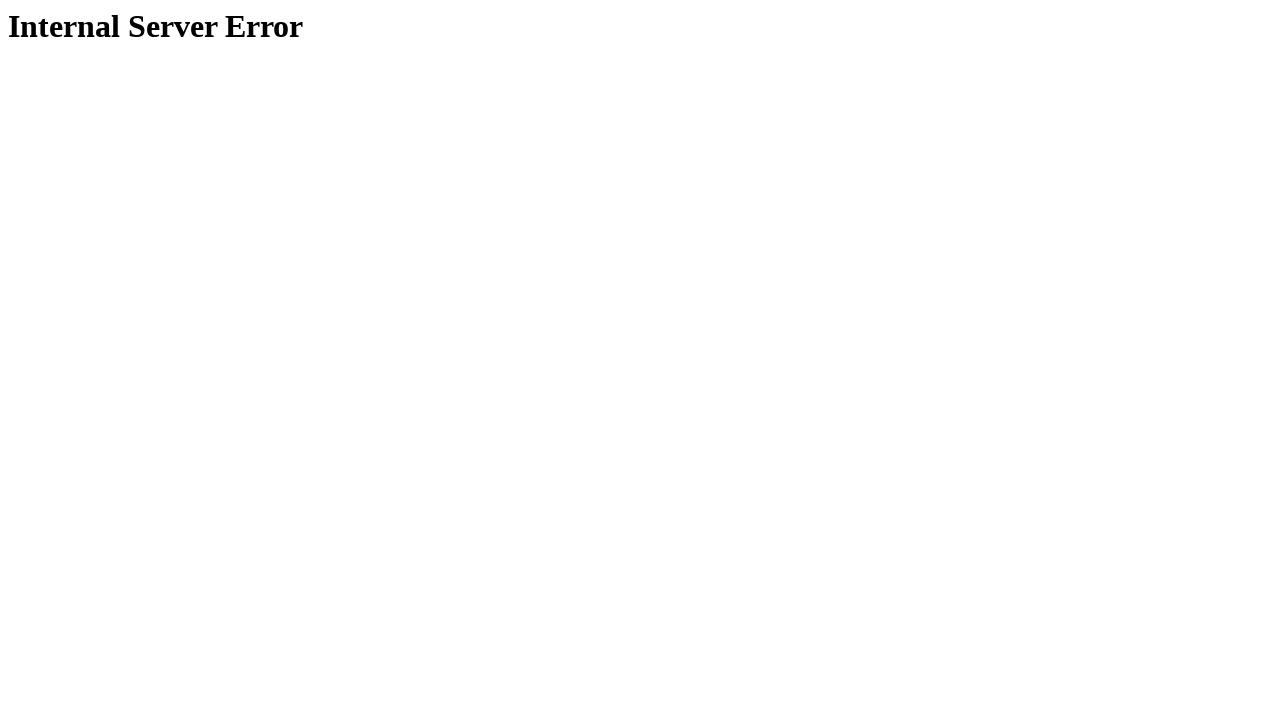

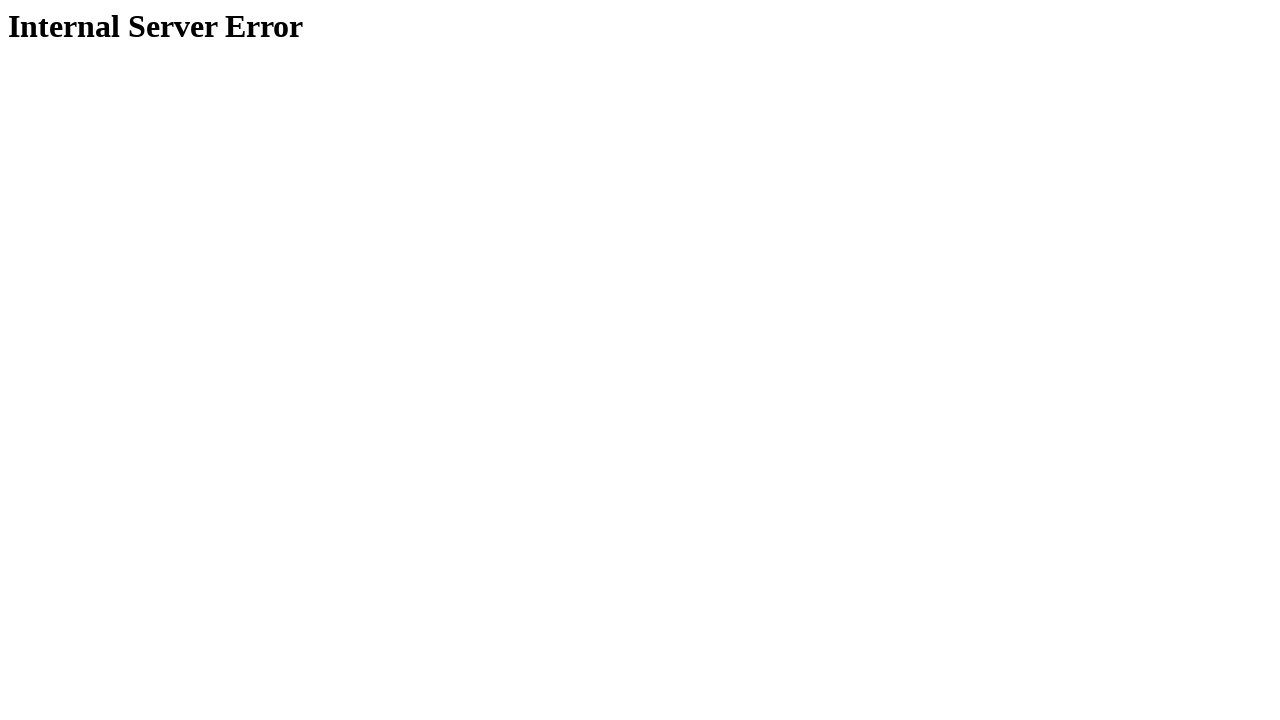